Tests data persistence by creating todos, marking one complete, and reloading the page

Starting URL: https://demo.playwright.dev/todomvc

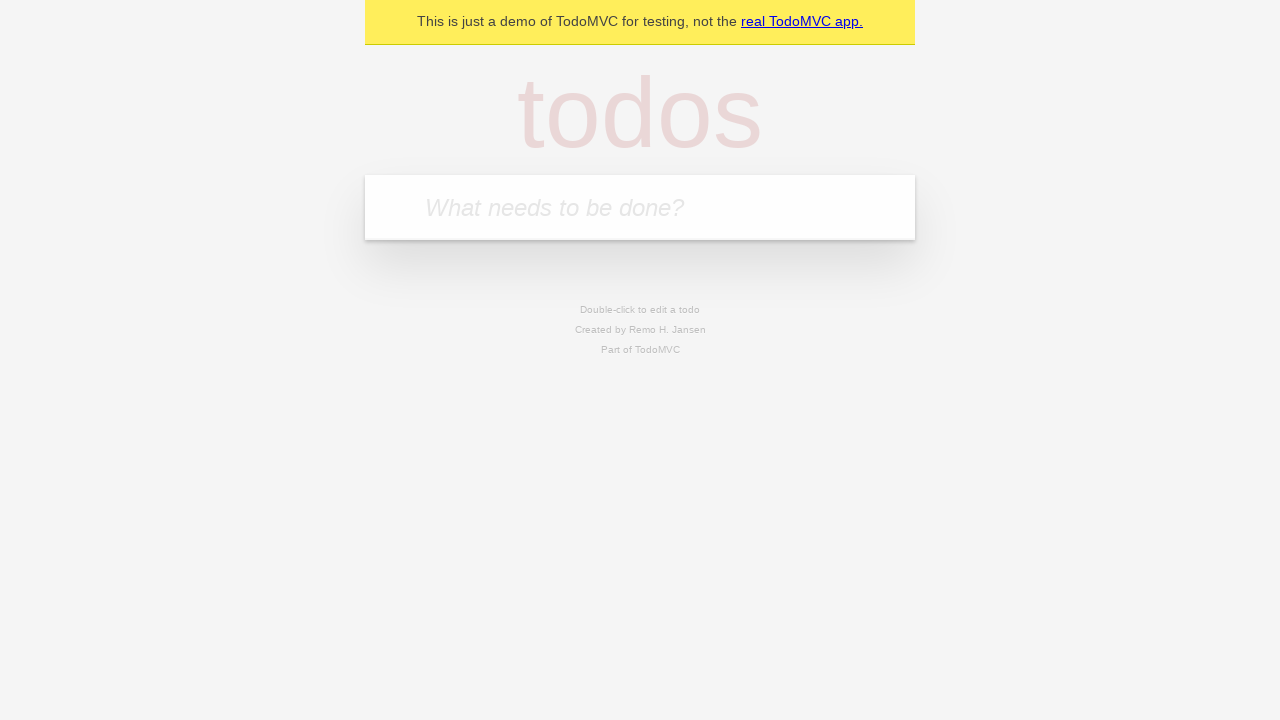

Filled todo input with 'buy some cheese' on internal:attr=[placeholder="What needs to be done?"i]
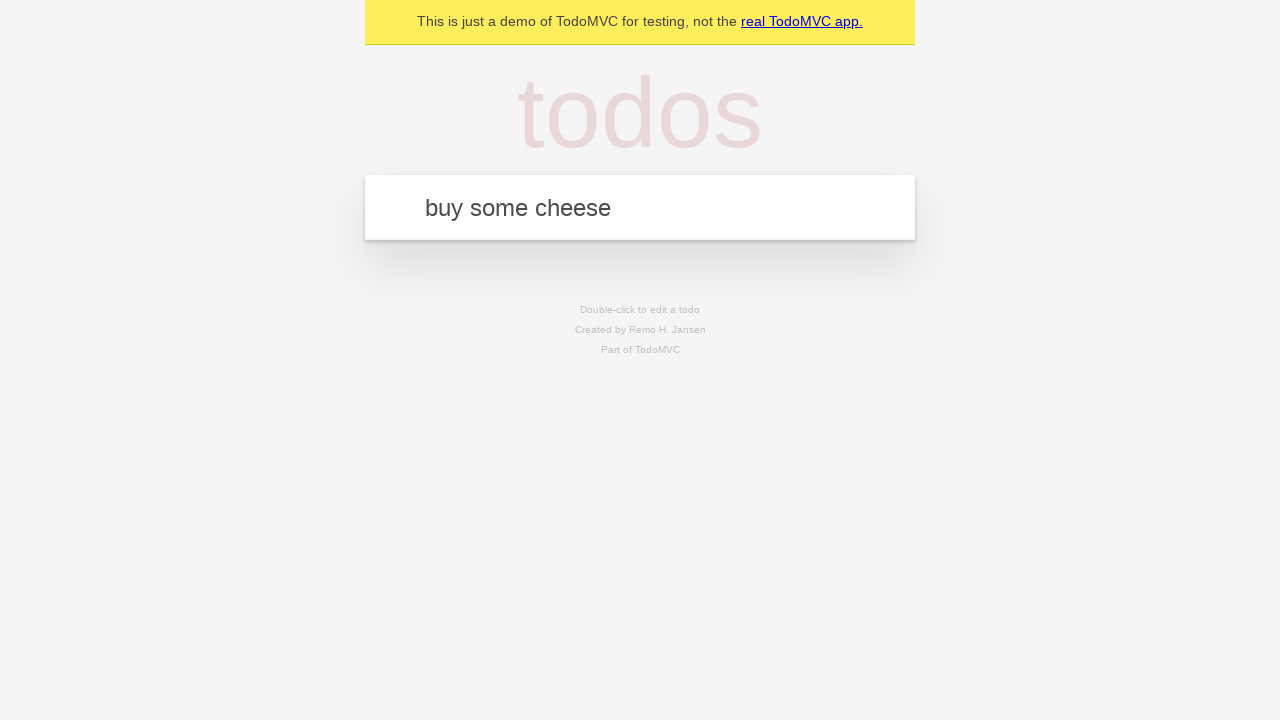

Pressed Enter to create first todo on internal:attr=[placeholder="What needs to be done?"i]
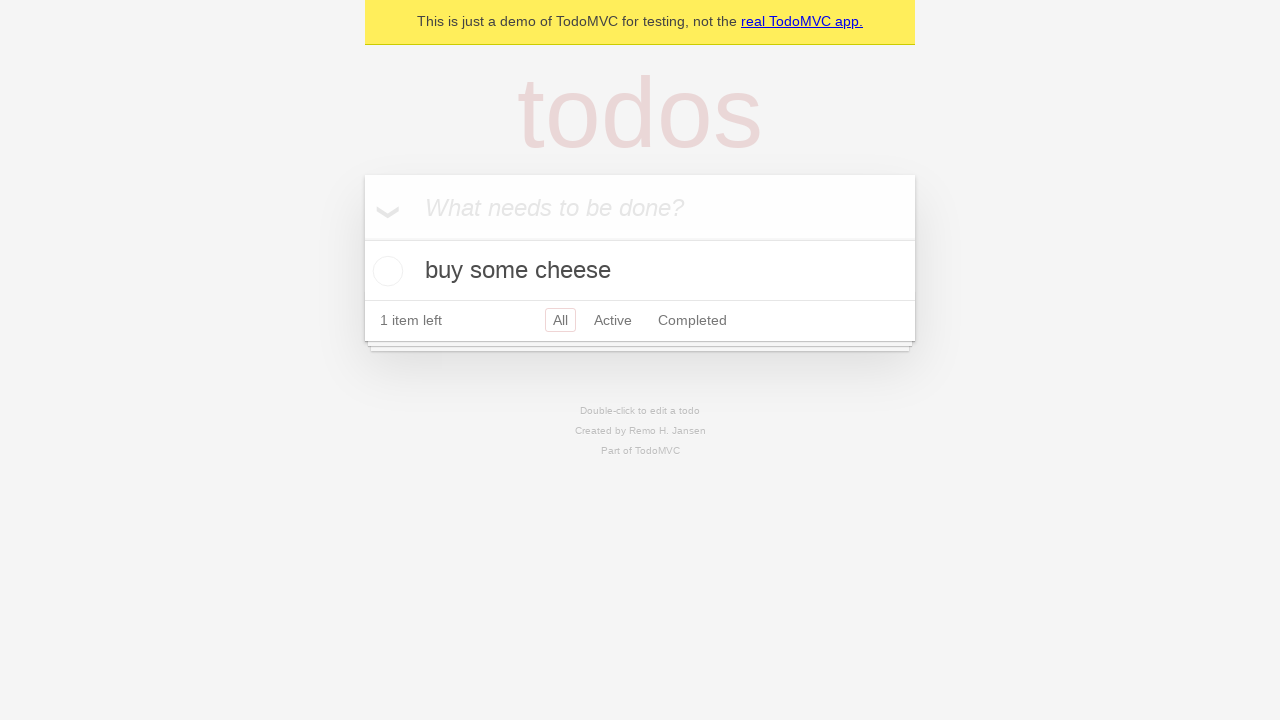

Filled todo input with 'feed the cat' on internal:attr=[placeholder="What needs to be done?"i]
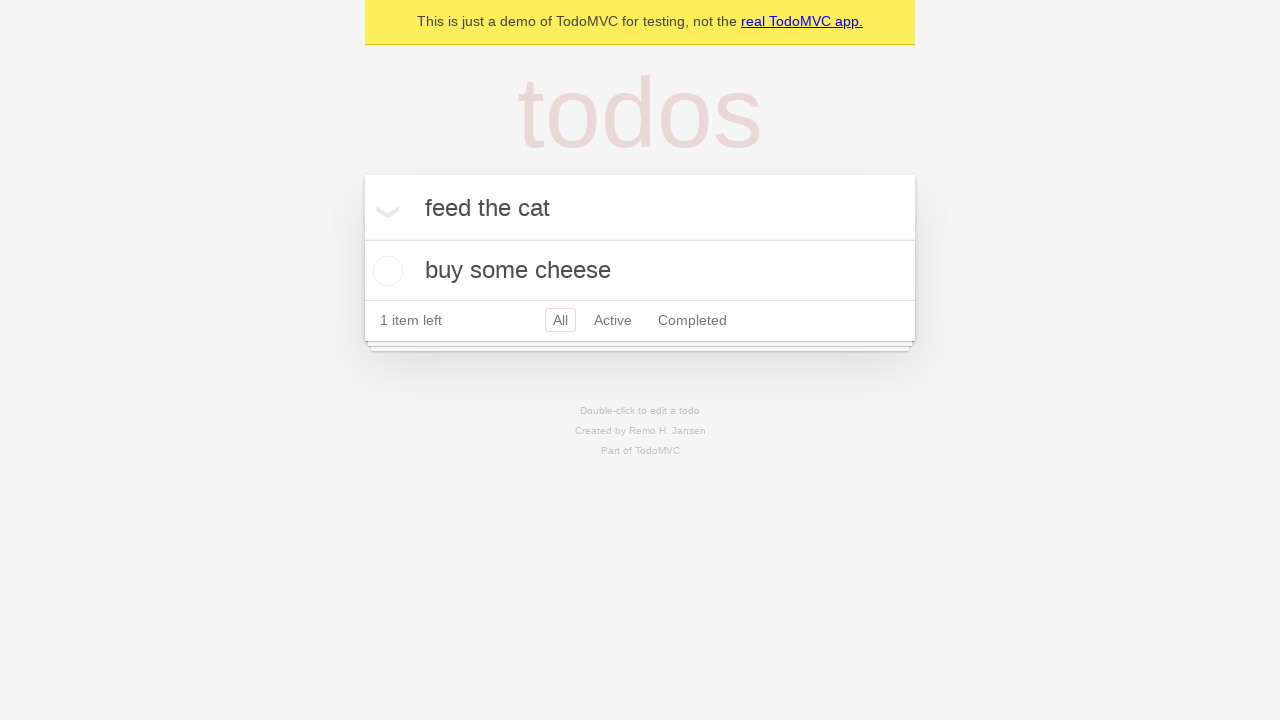

Pressed Enter to create second todo on internal:attr=[placeholder="What needs to be done?"i]
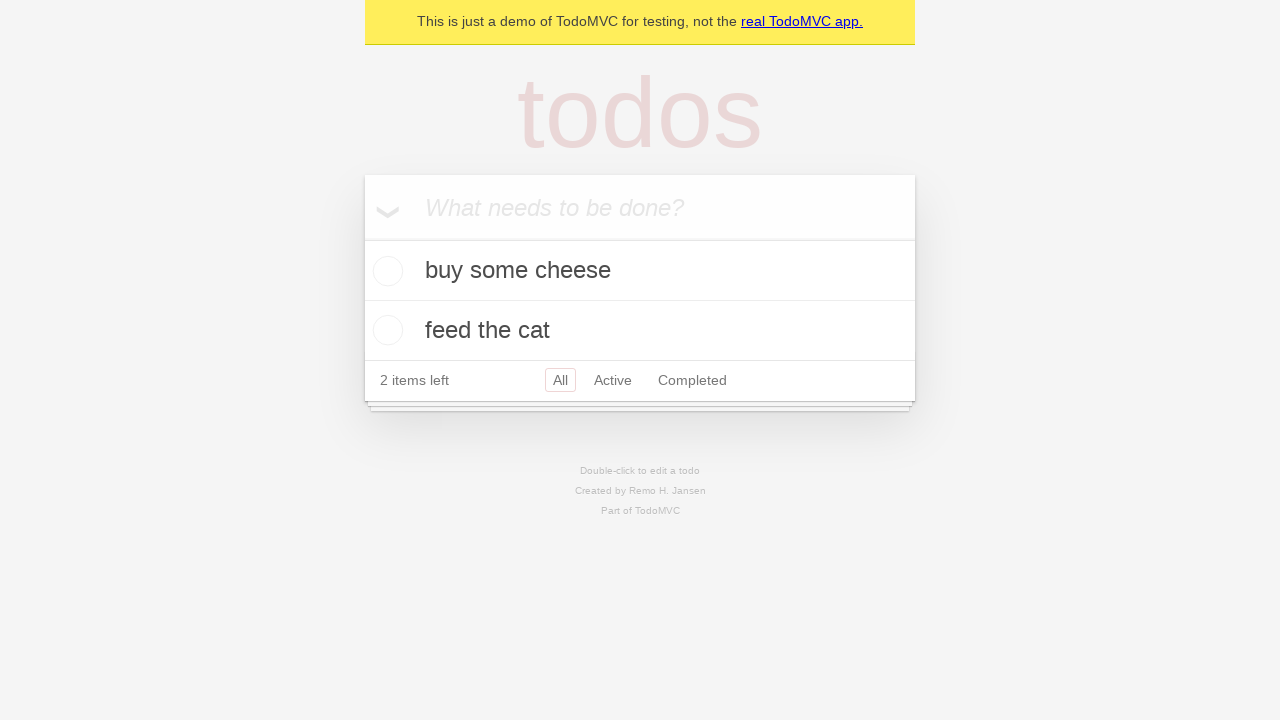

Located all todo items
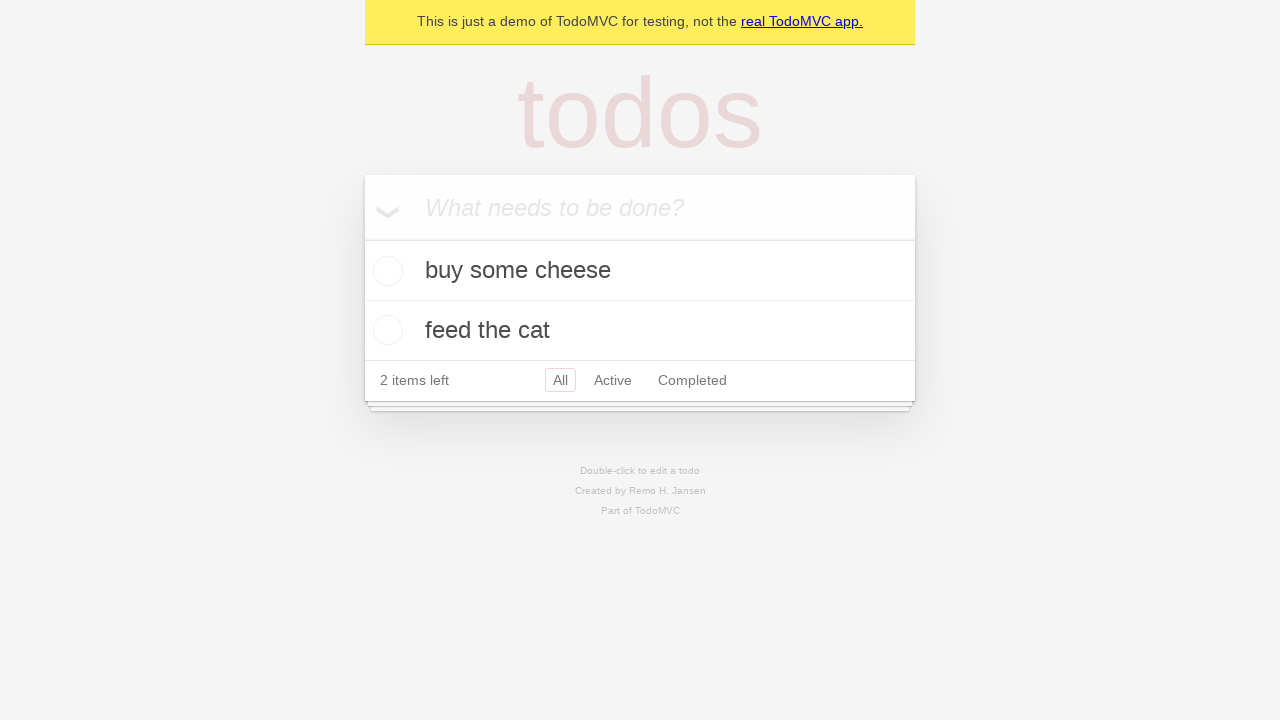

Located checkbox for first todo
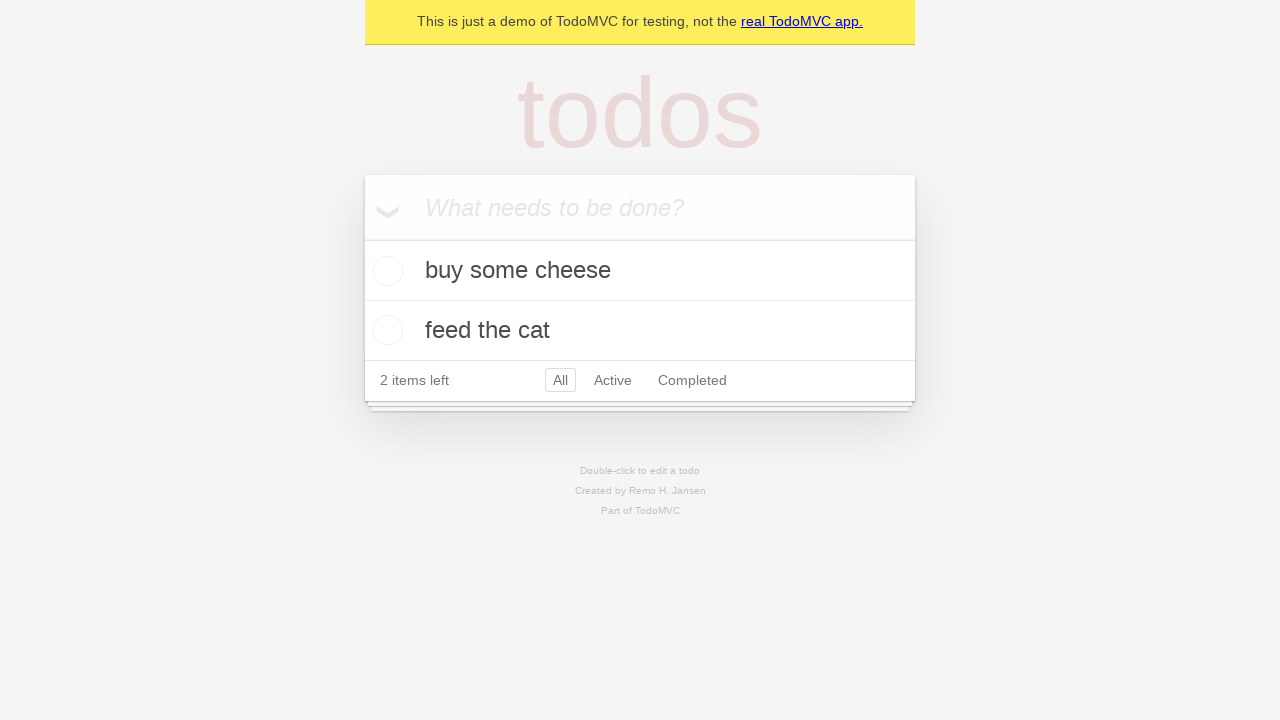

Checked first todo as complete at (385, 271) on internal:testid=[data-testid="todo-item"s] >> nth=0 >> internal:role=checkbox
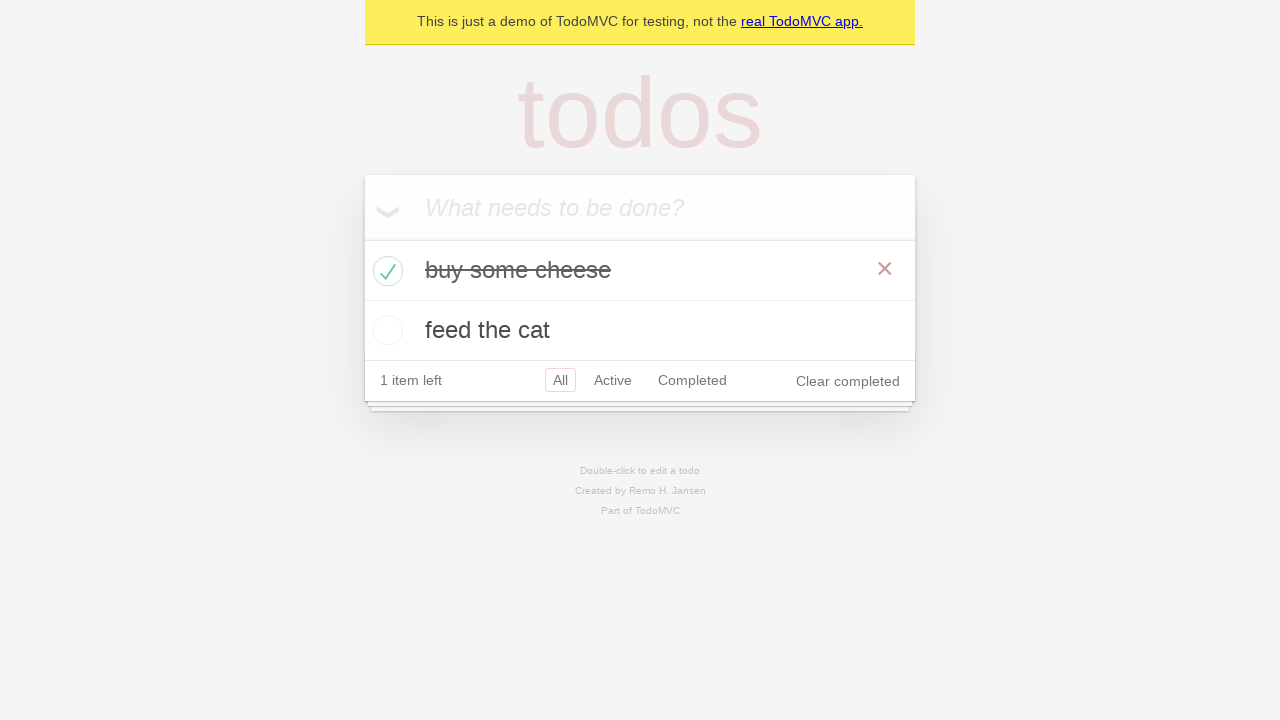

Reloaded the page
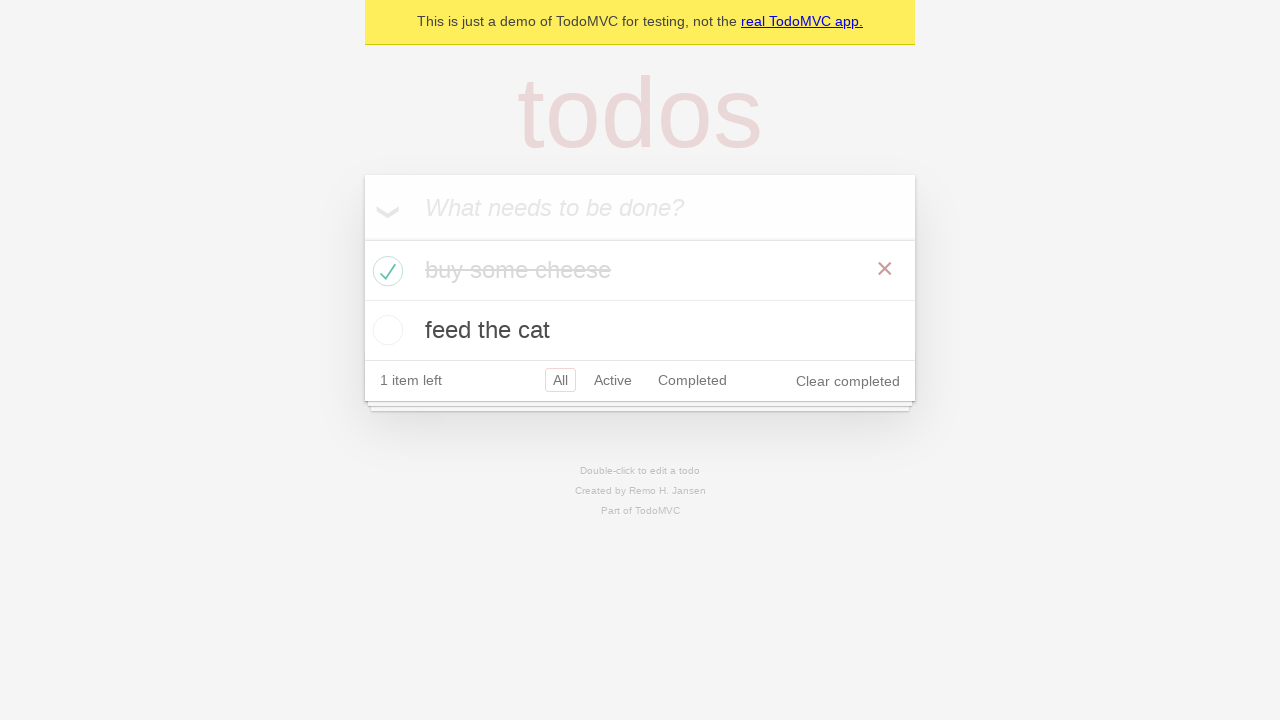

Waited for todos to be restored after page reload
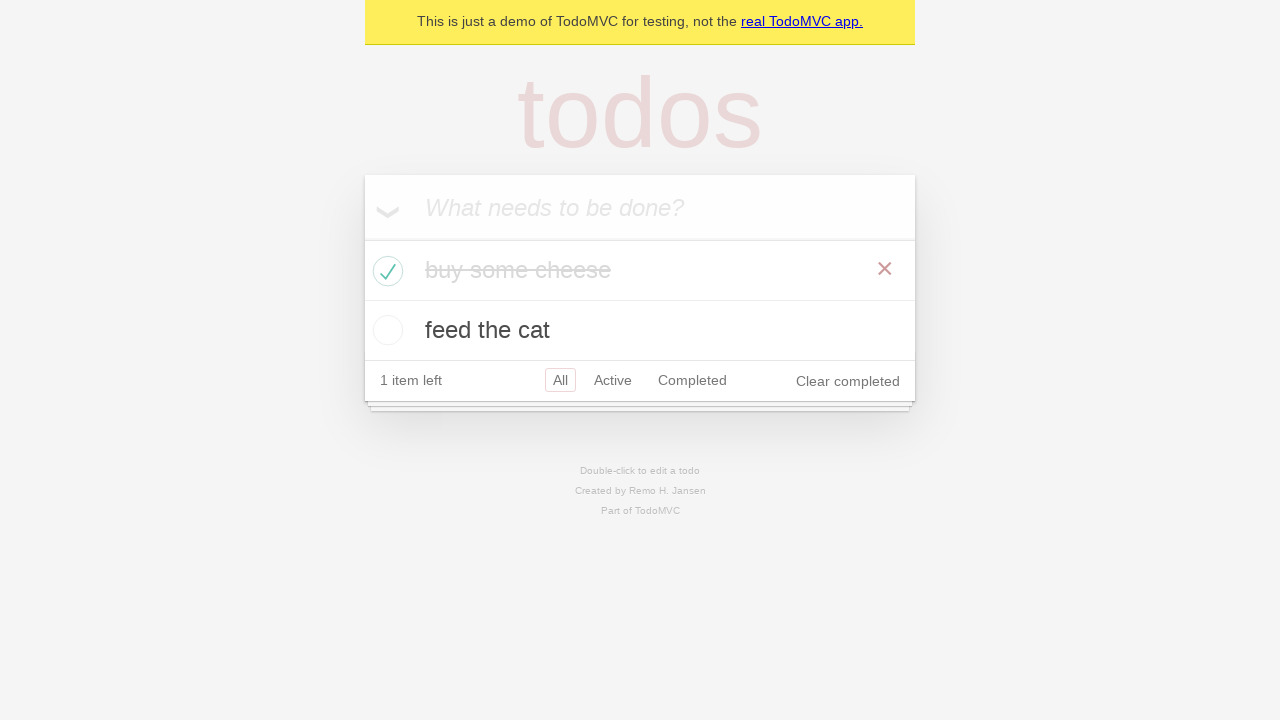

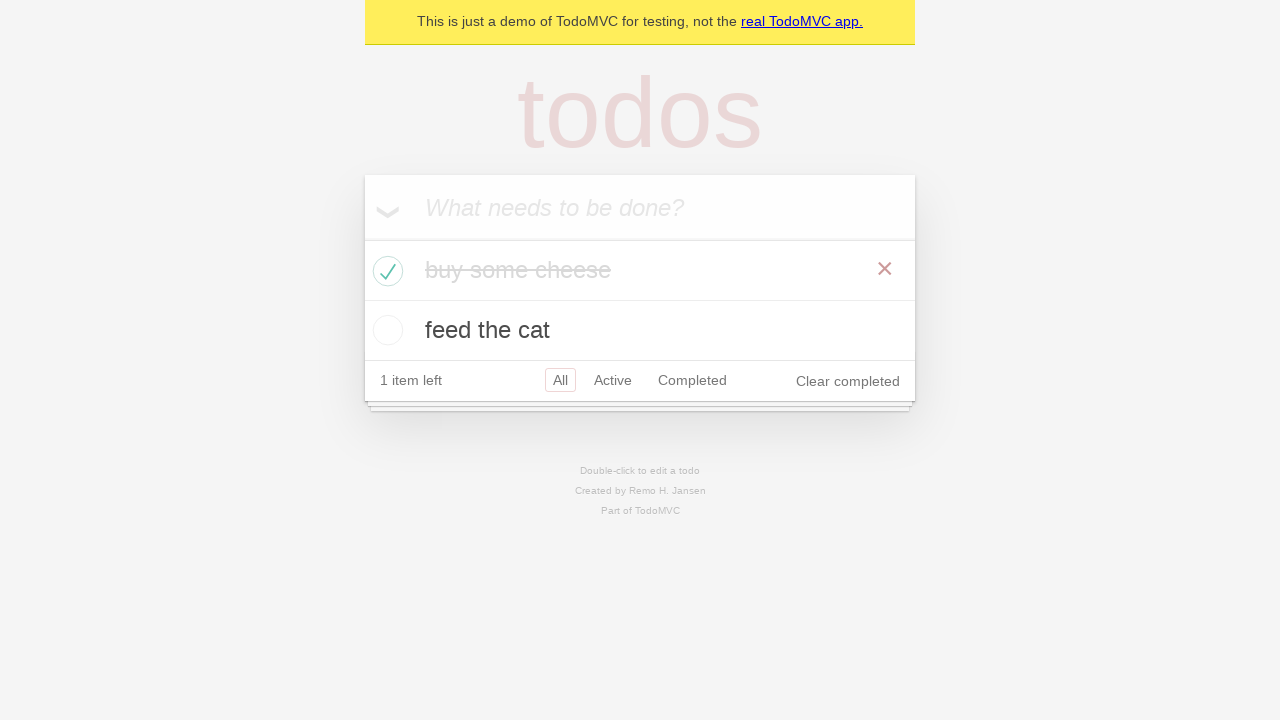